Tests drag and drop functionality on jQuery UI demo page by dragging an element and dropping it onto a target droppable area within an iframe

Starting URL: https://jqueryui.com/droppable/

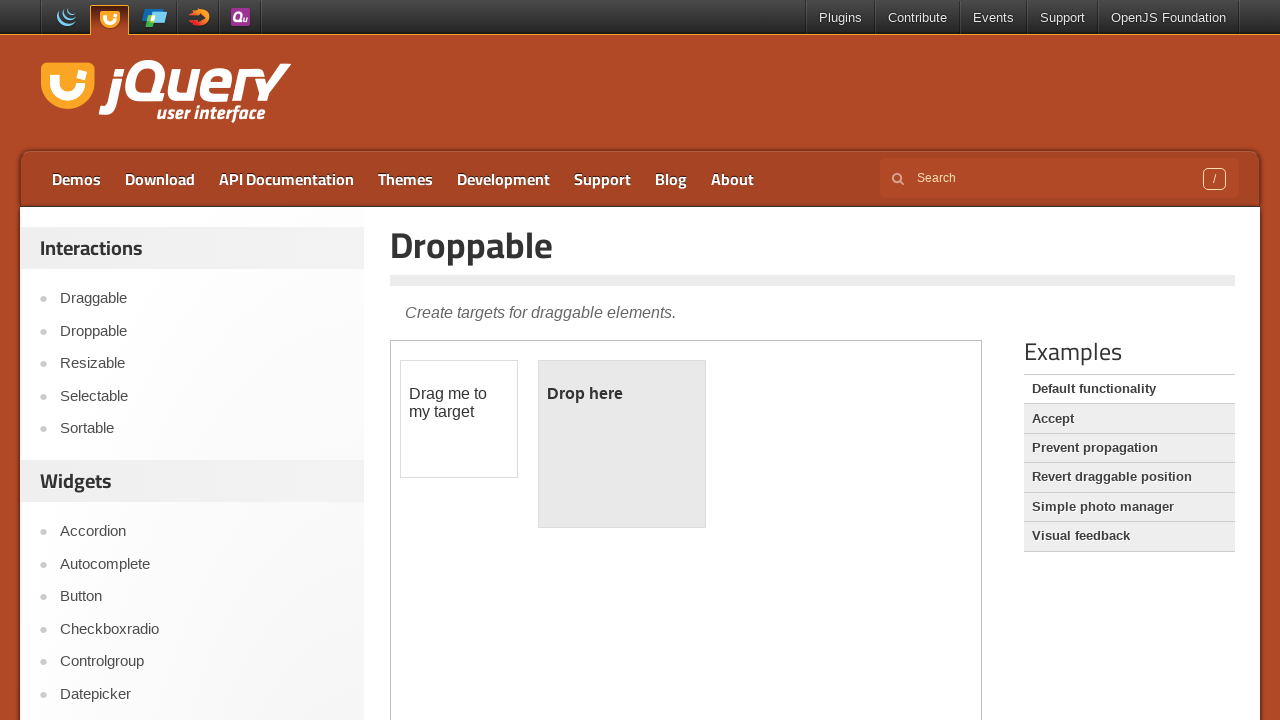

Navigated to jQuery UI droppable demo page
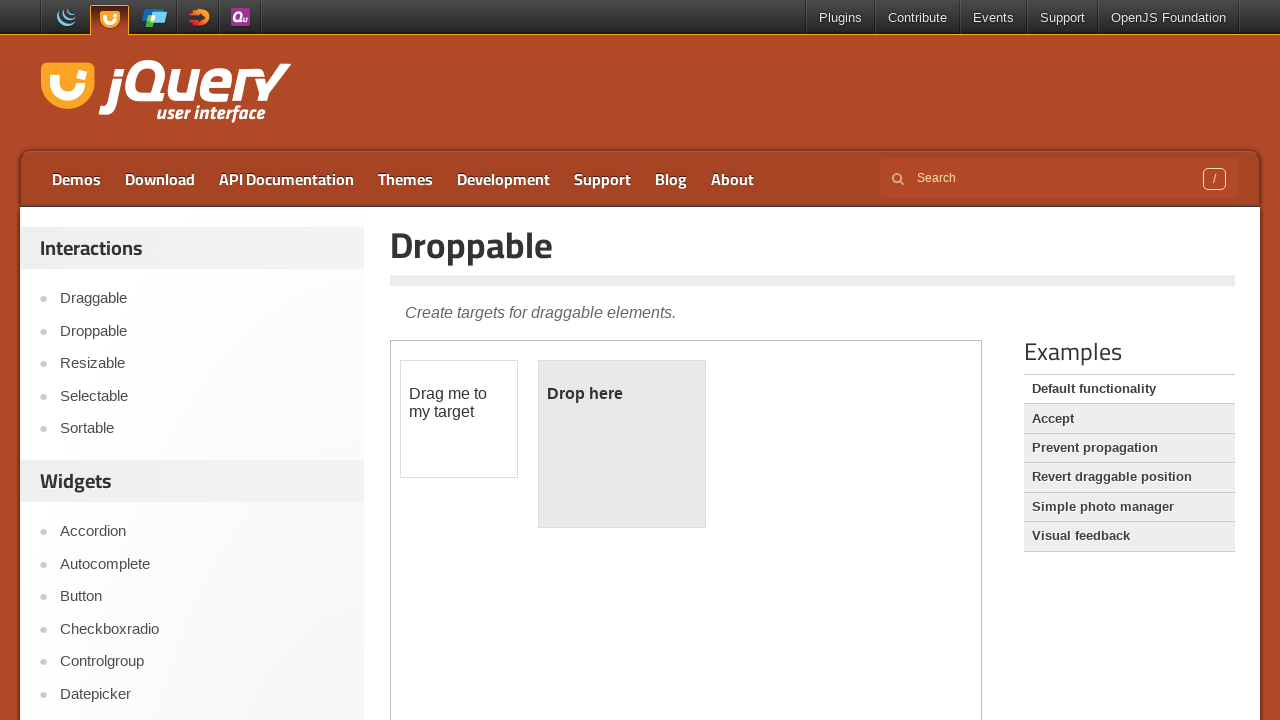

Located the iframe containing drag and drop elements
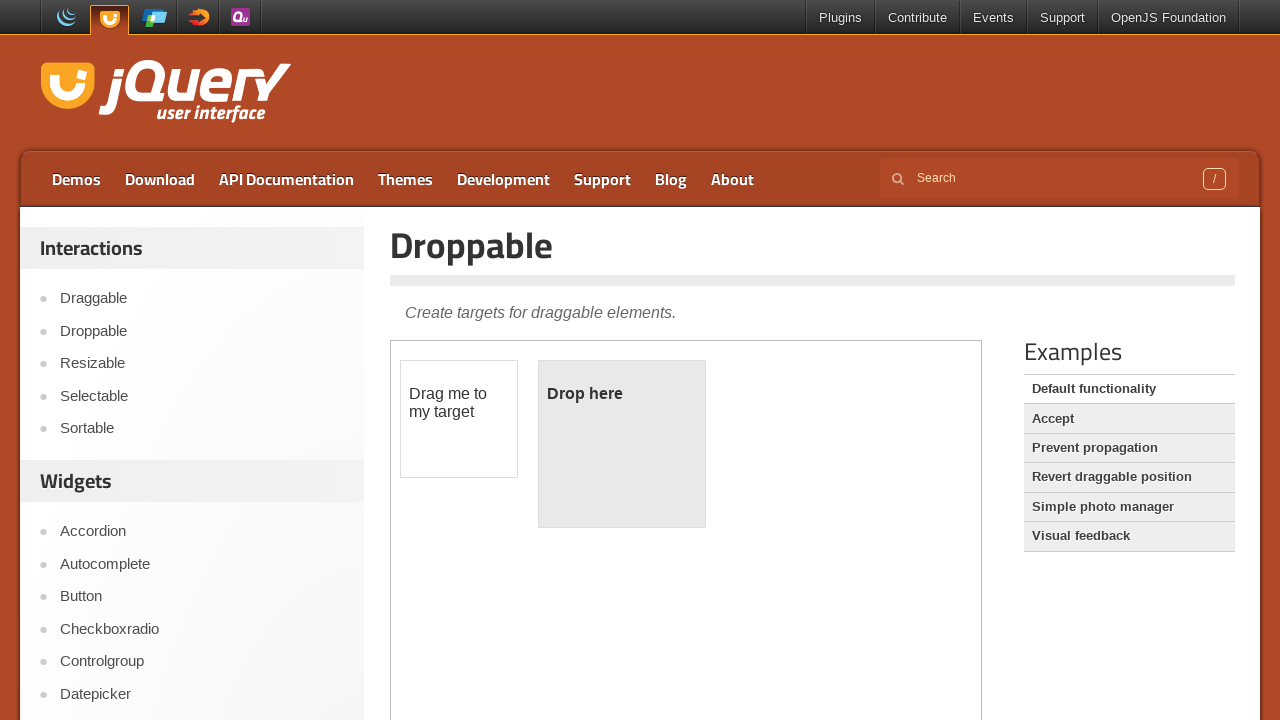

Located the draggable element within iframe
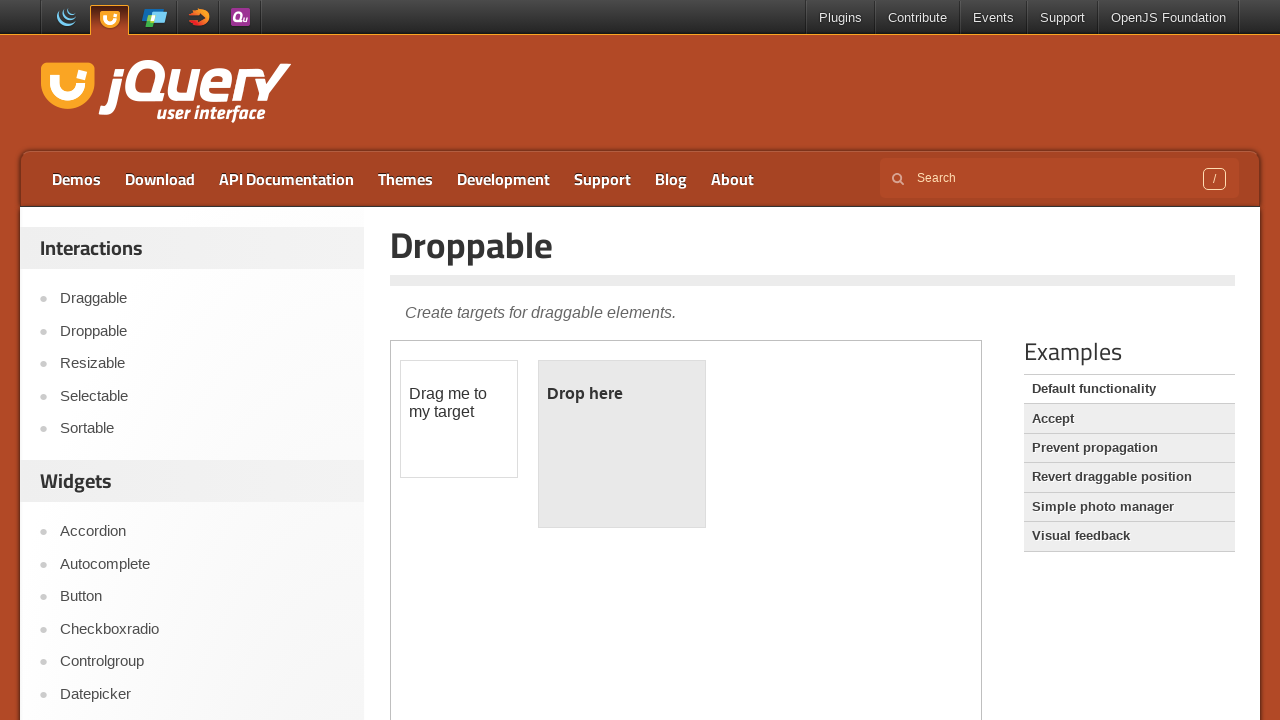

Located the droppable target element within iframe
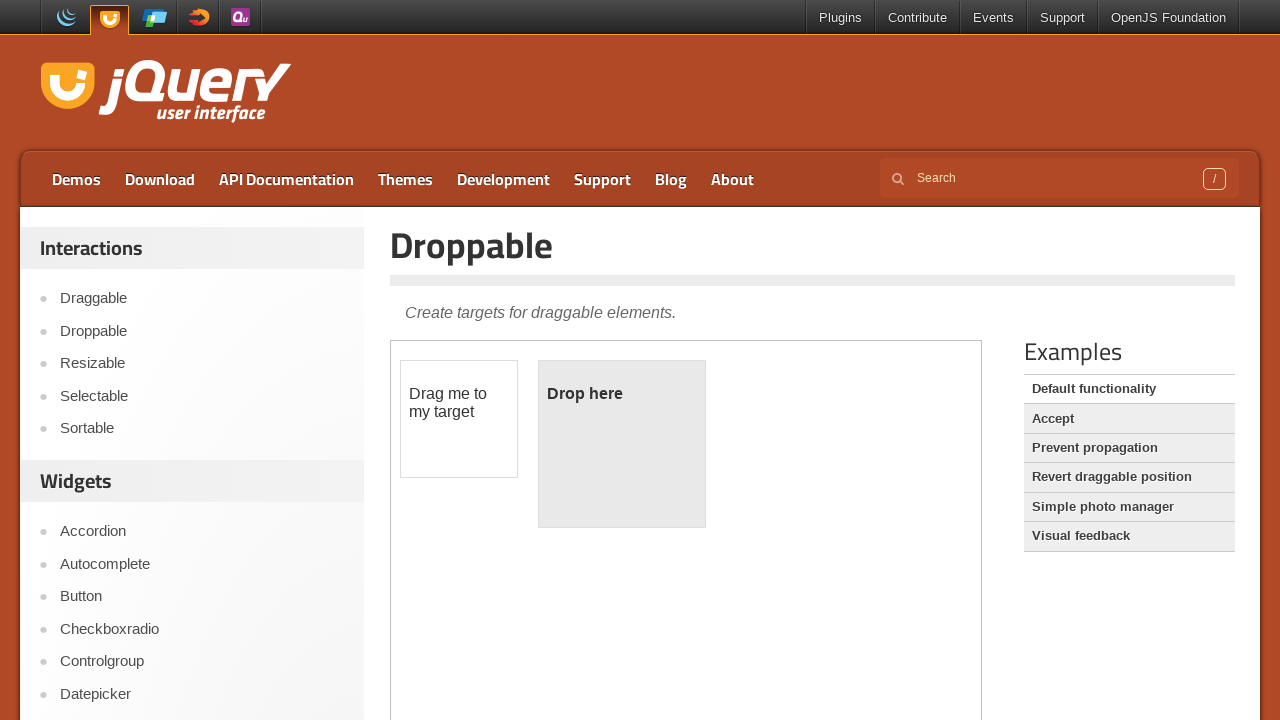

Dragged and dropped the element onto the droppable target at (622, 444)
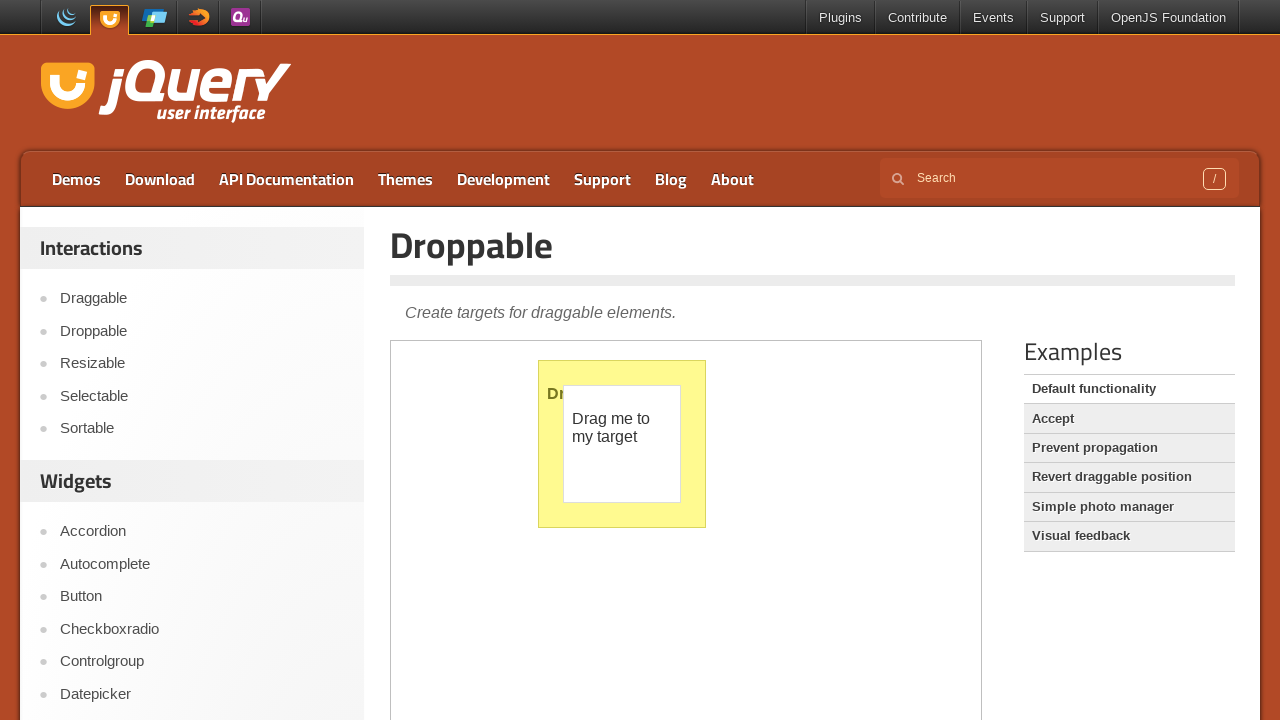

Refreshed the page
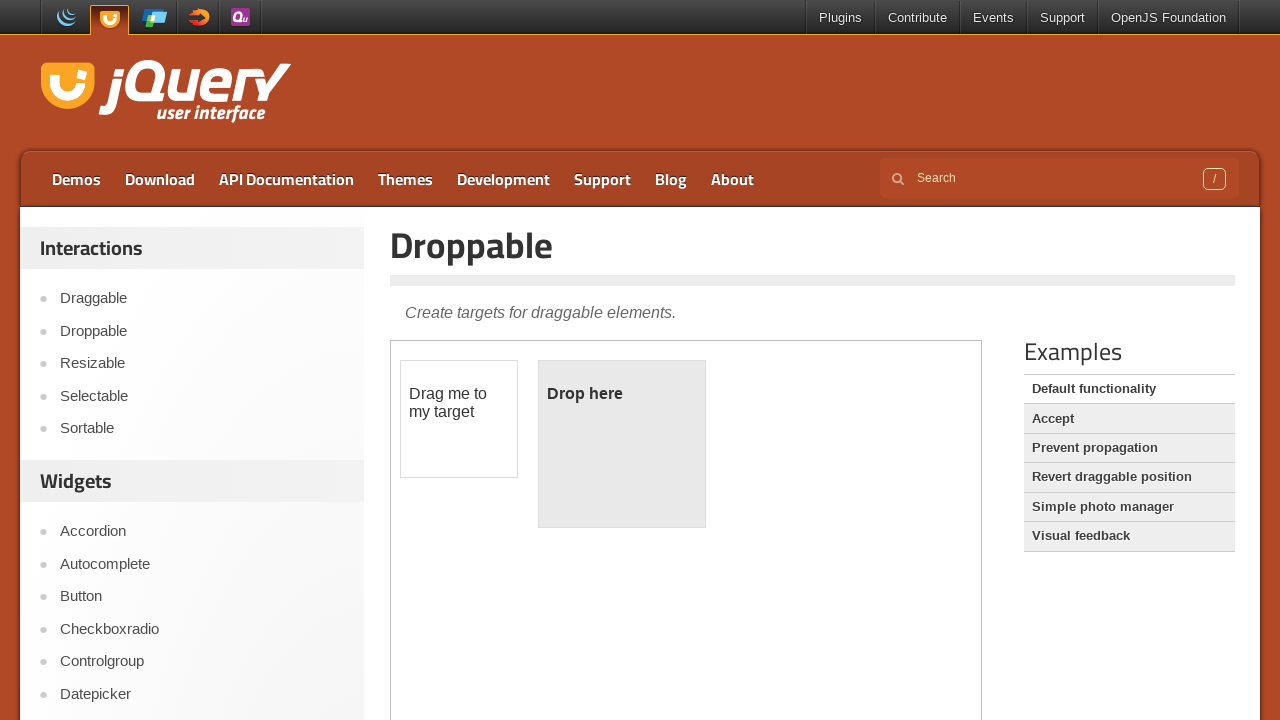

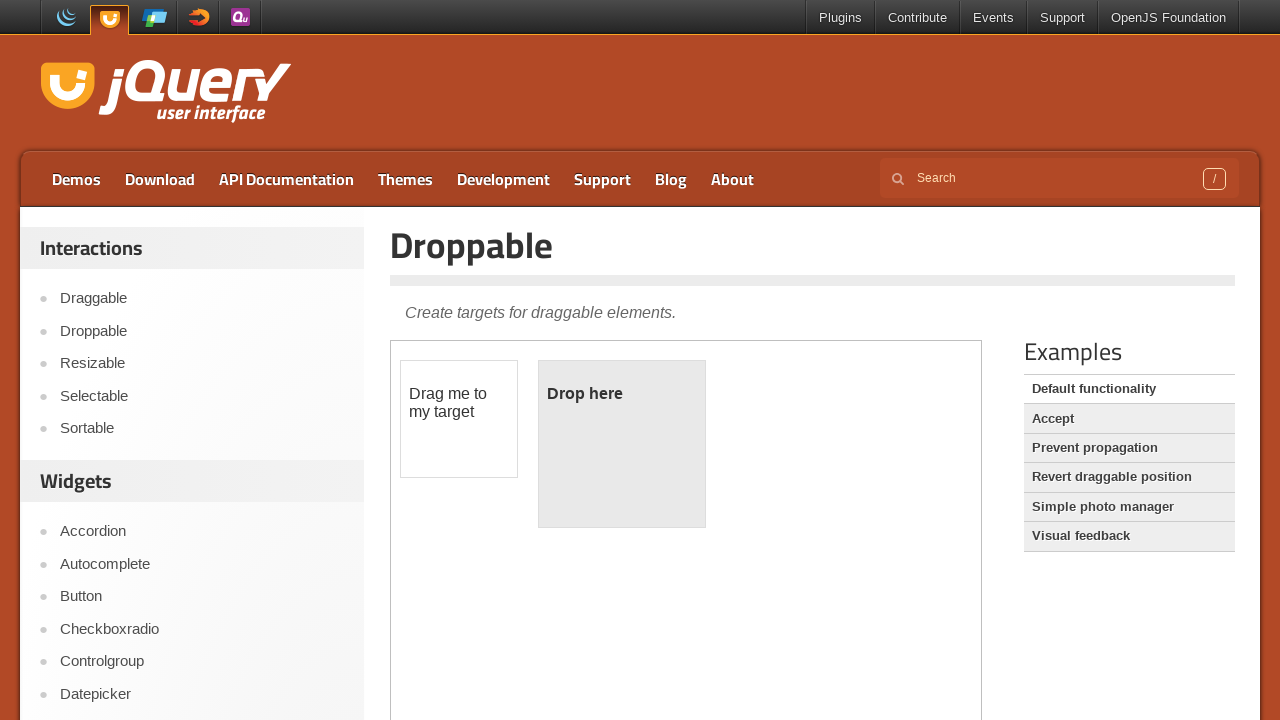